Demonstrates various scrolling techniques on a test automation practice page including scrolling by pixel amount, scrolling to bottom/top of page, scrolling to a specific element, and using keyboard keys for scrolling.

Starting URL: https://testautomationpractice.blogspot.com/

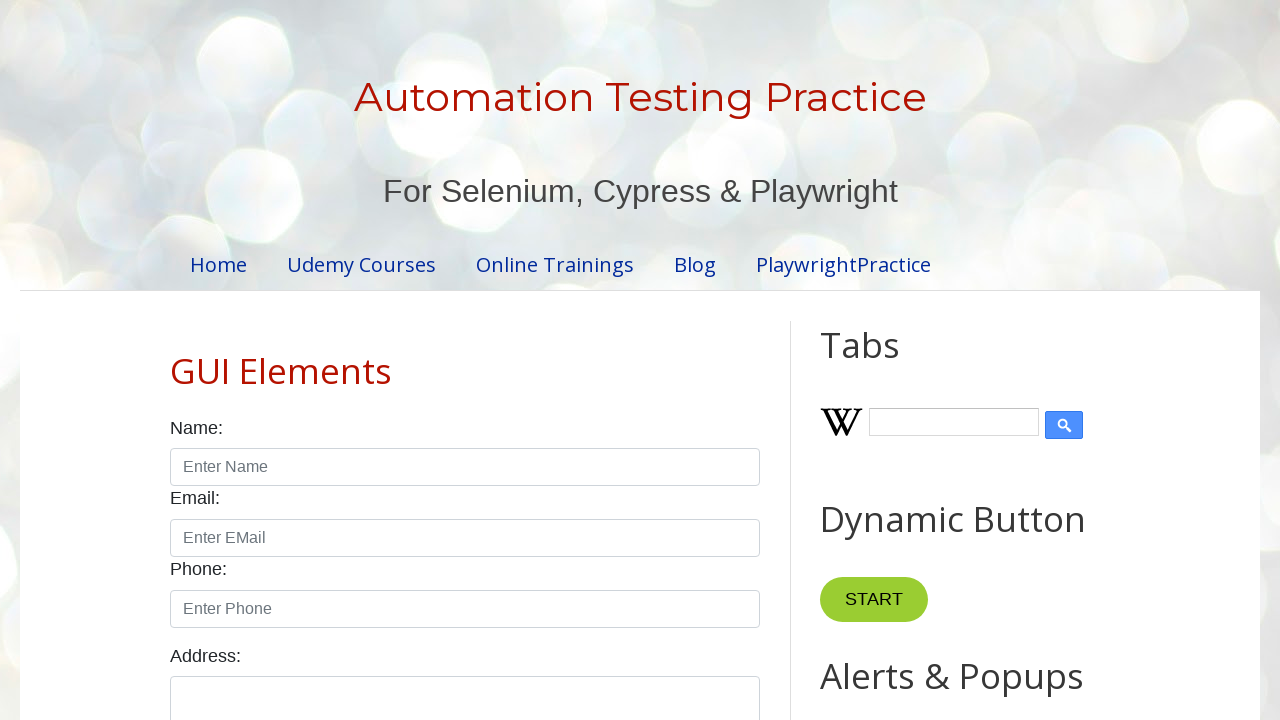

Scrolled down by 1000 pixels
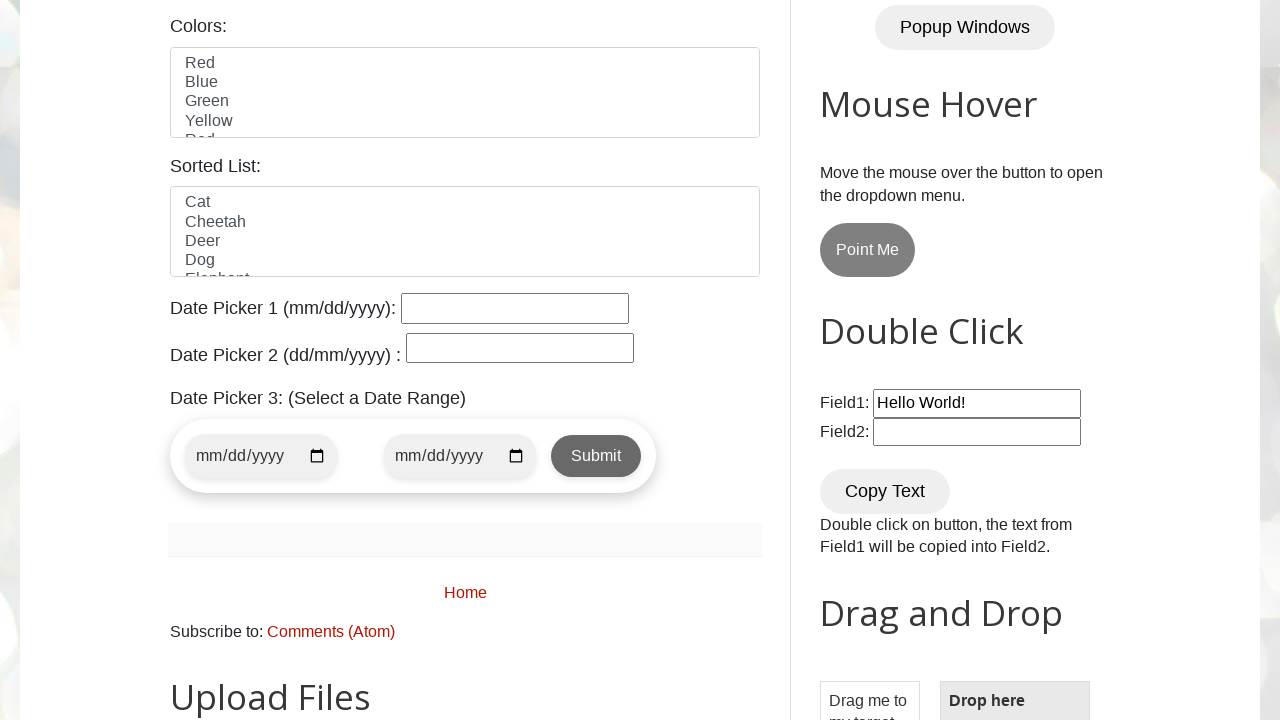

Waited 1000ms after scrolling down
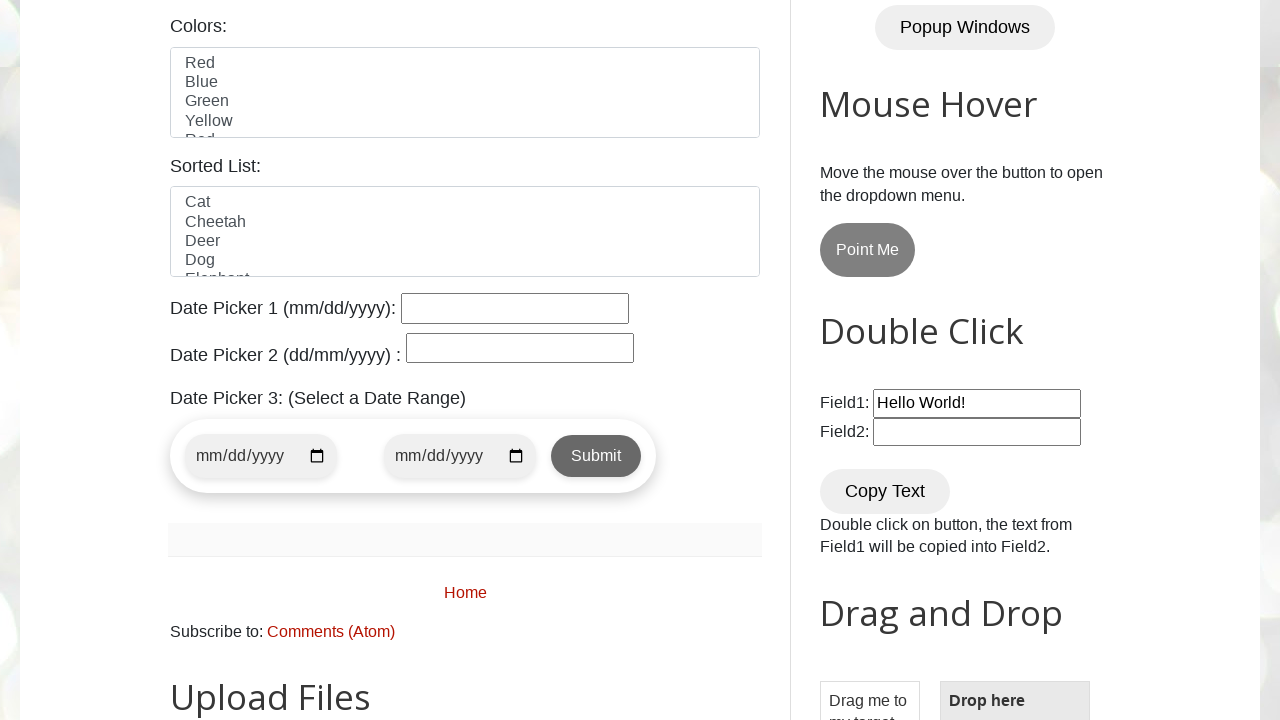

Scrolled up by 500 pixels
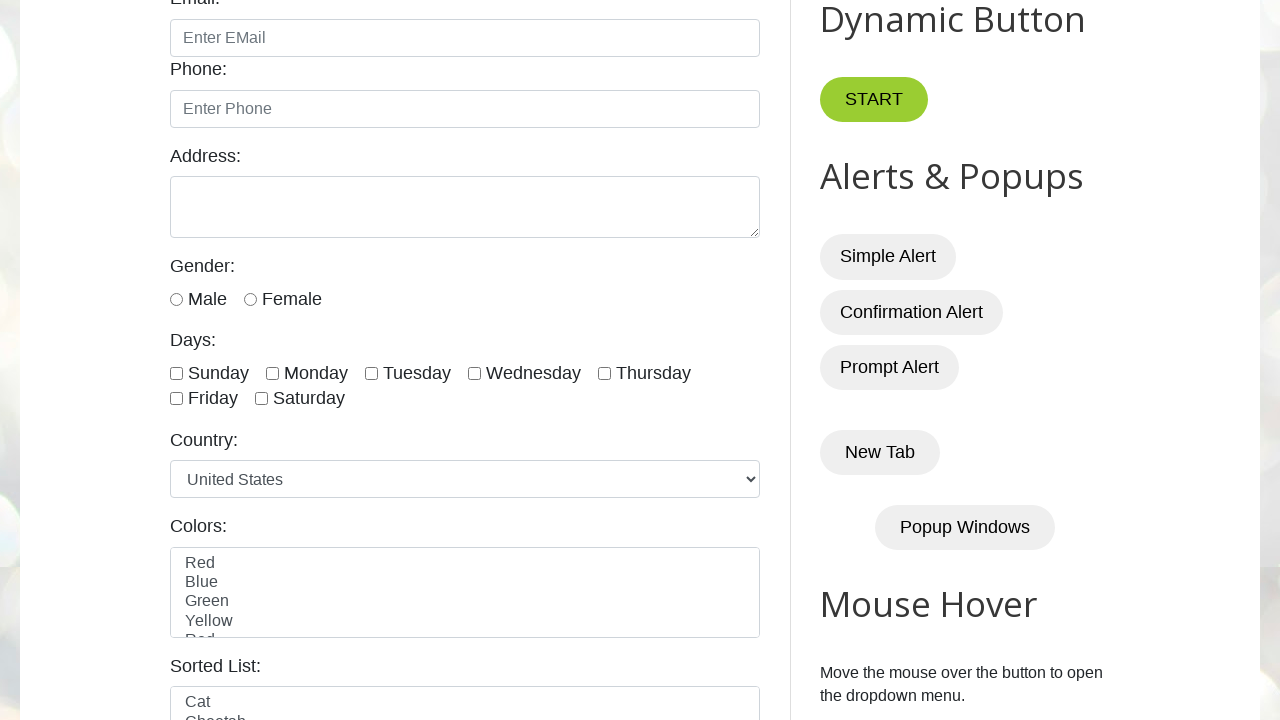

Waited 1000ms after scrolling up
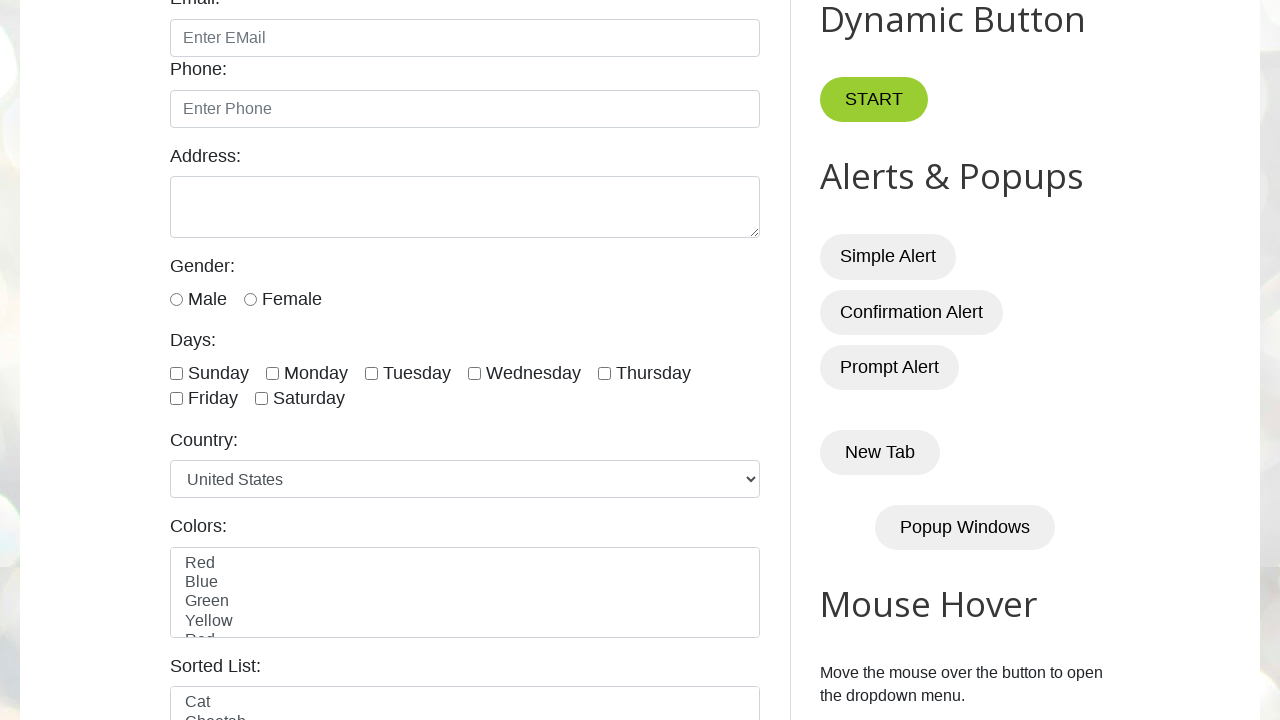

Scrolled to bottom of page
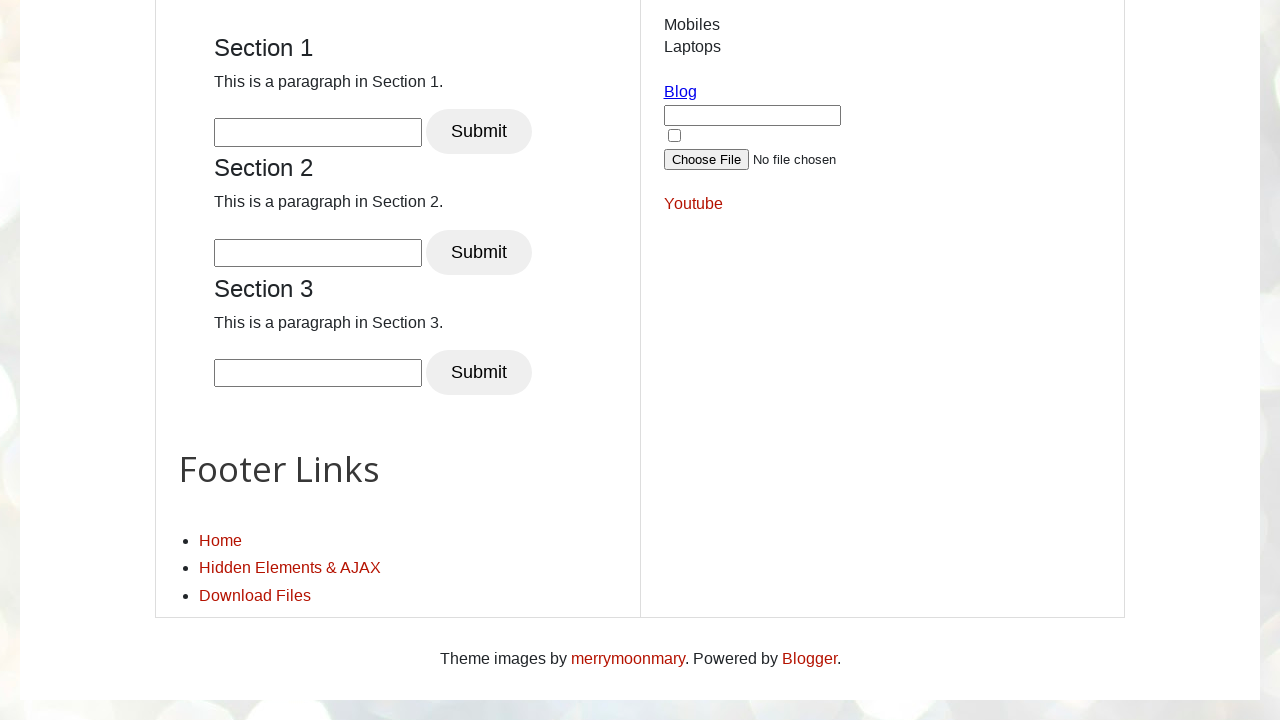

Waited 1000ms after scrolling to bottom
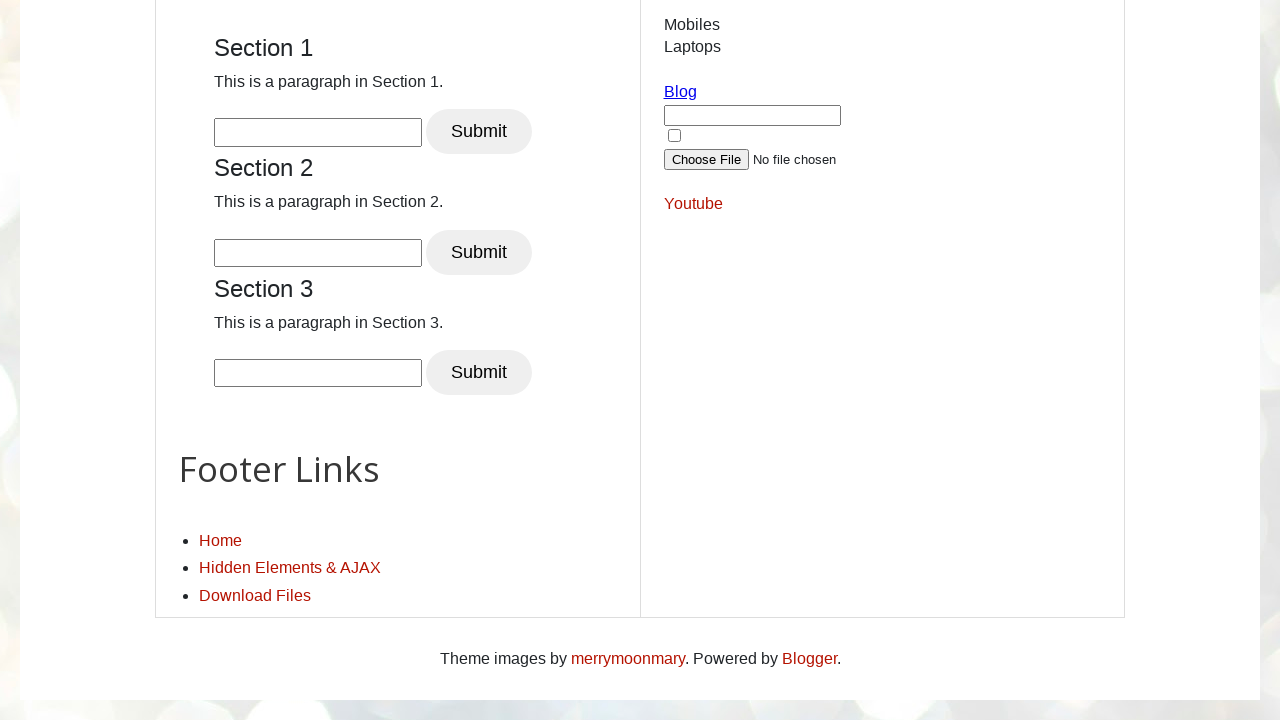

Scrolled to top of page
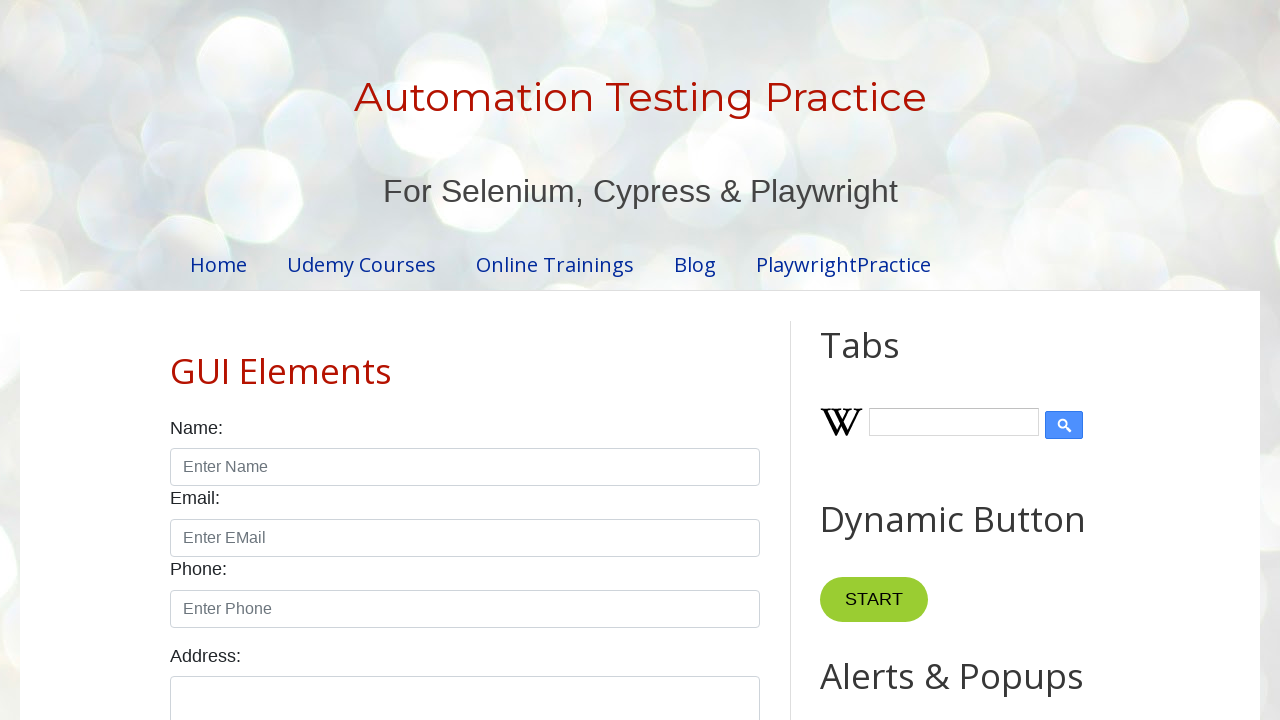

Waited 1000ms after scrolling to top
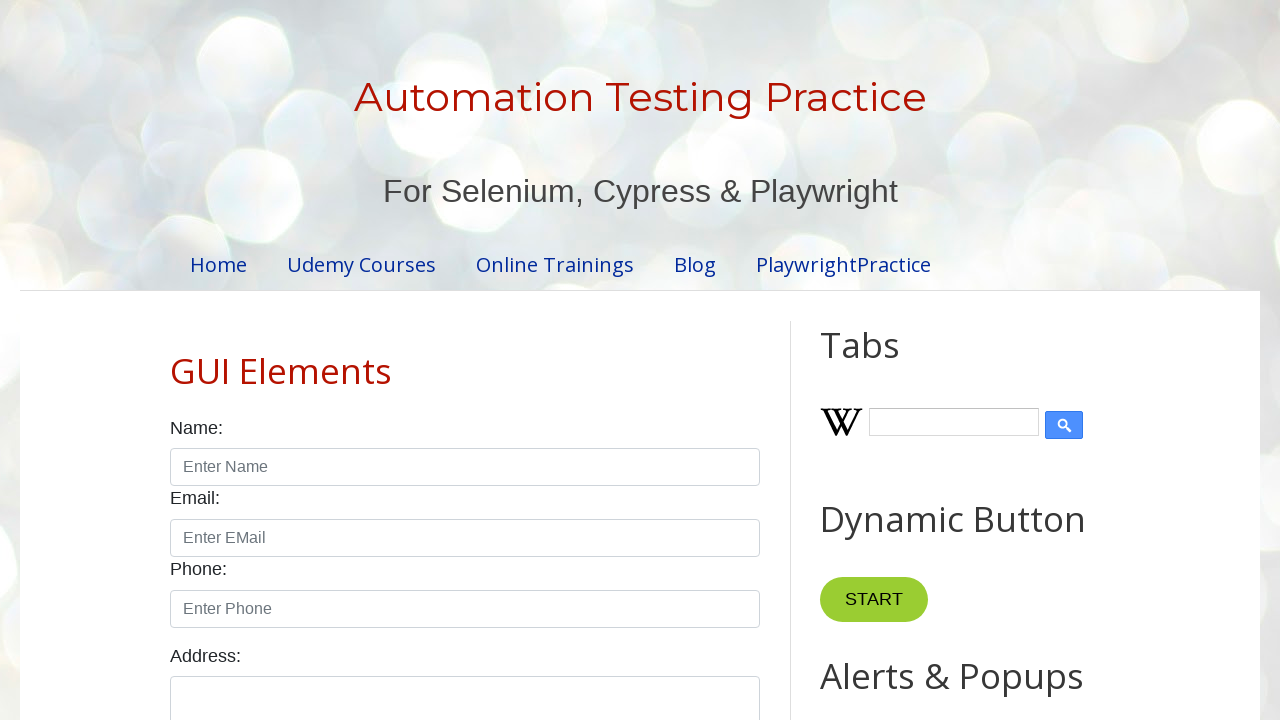

Scrolled to element with class 'widget-content'
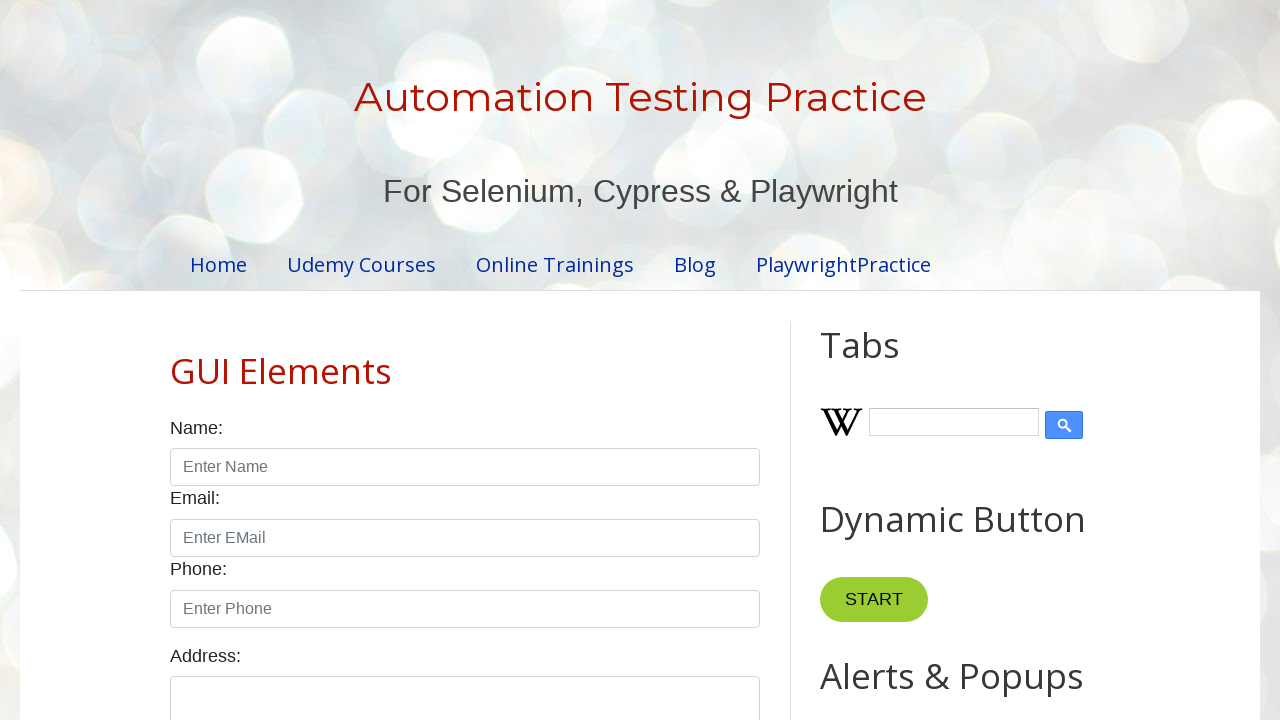

Waited 1000ms after scrolling to element
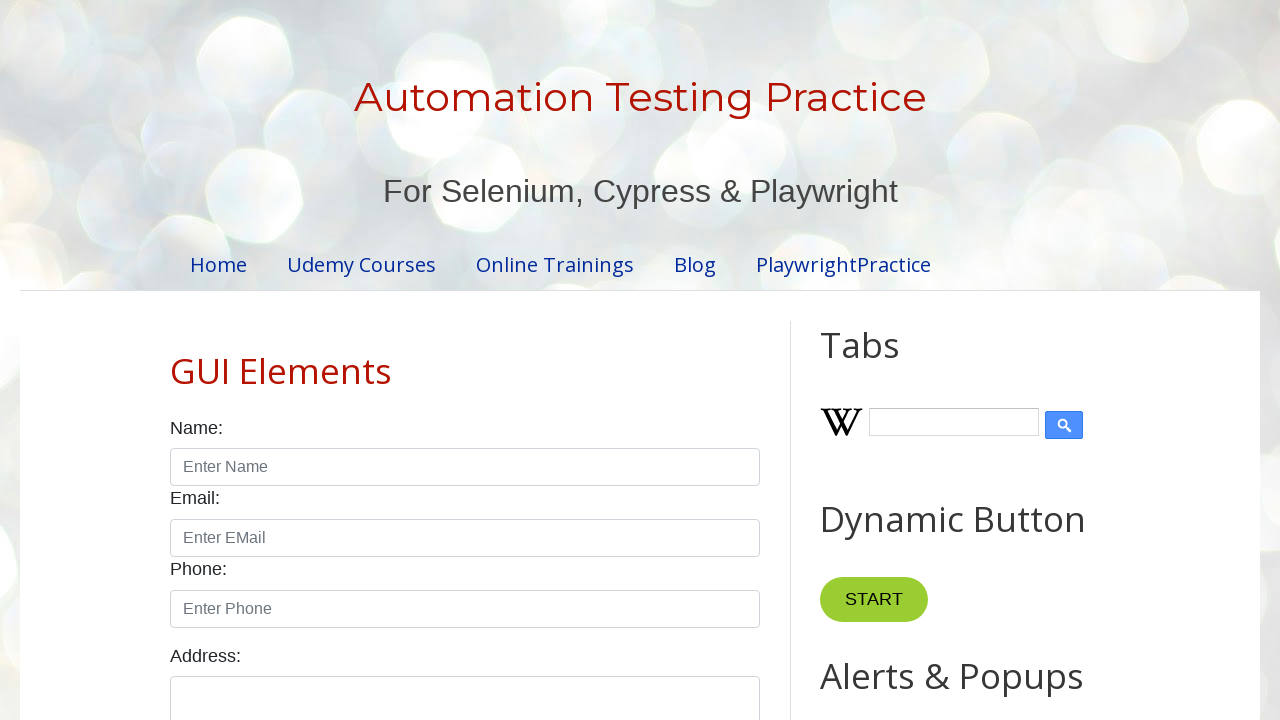

Pressed PAGE_DOWN key to scroll
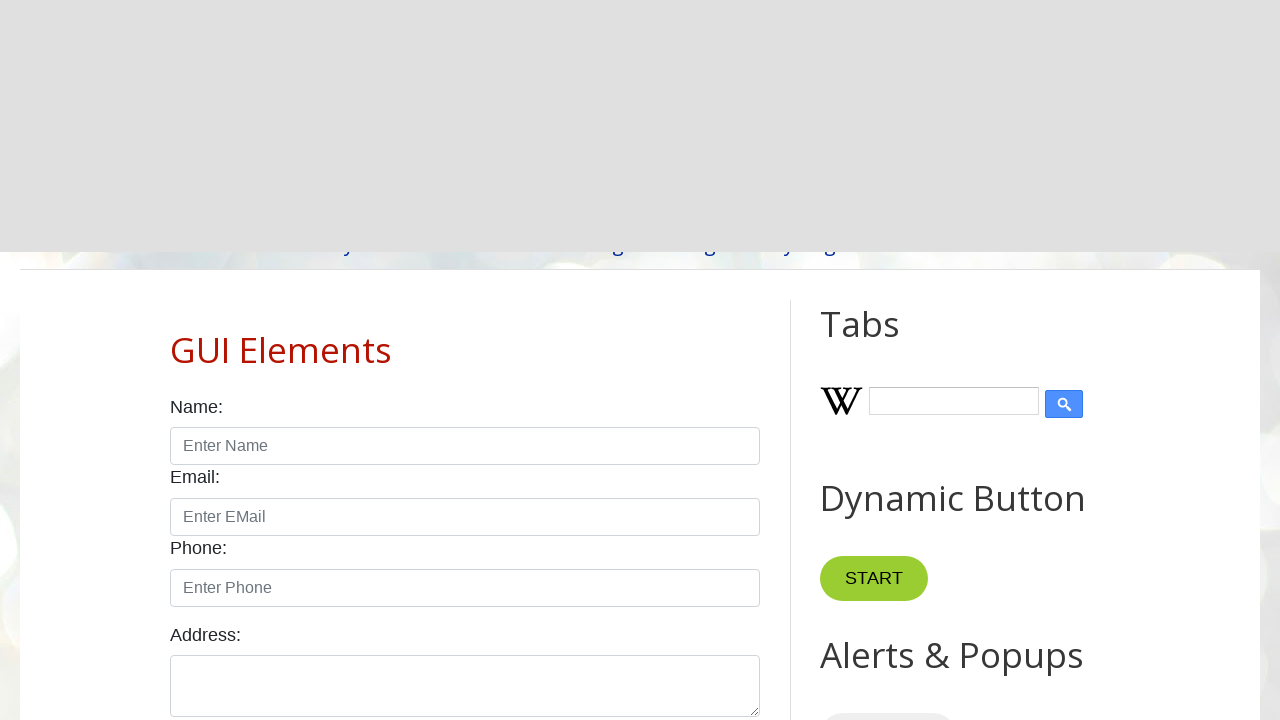

Waited 500ms after PAGE_DOWN scroll
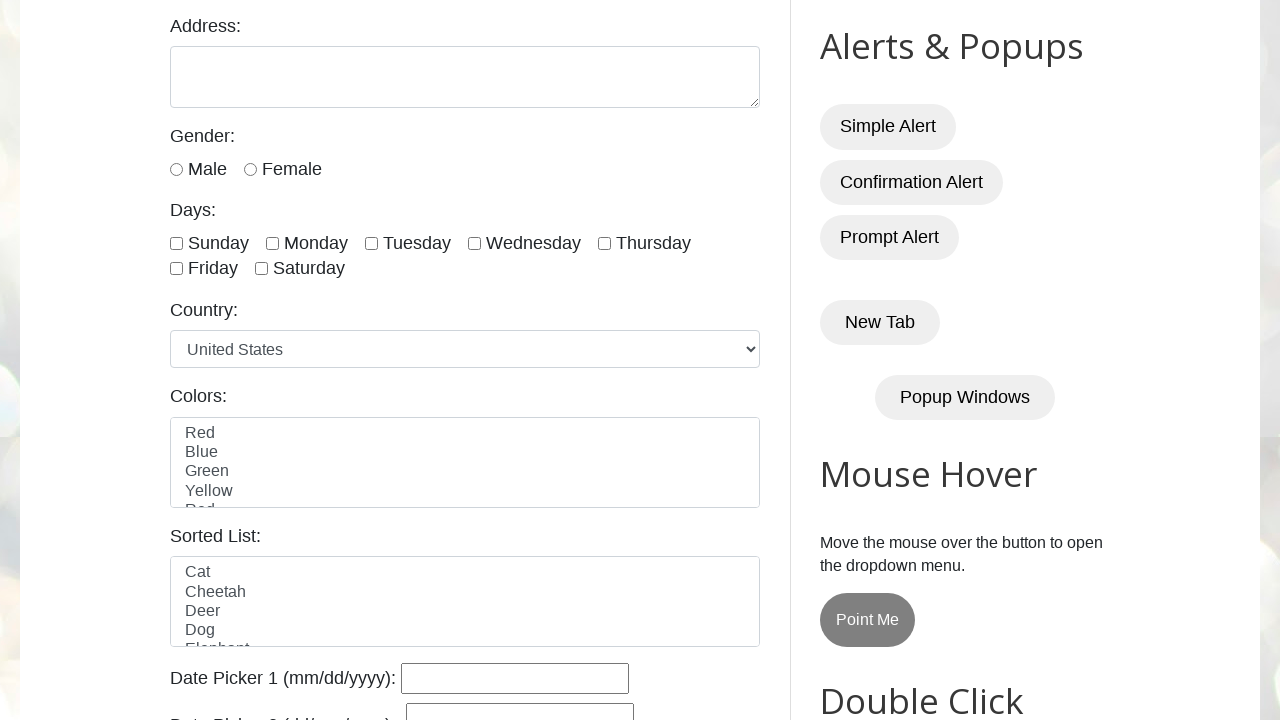

Pressed PAGE_UP key to scroll
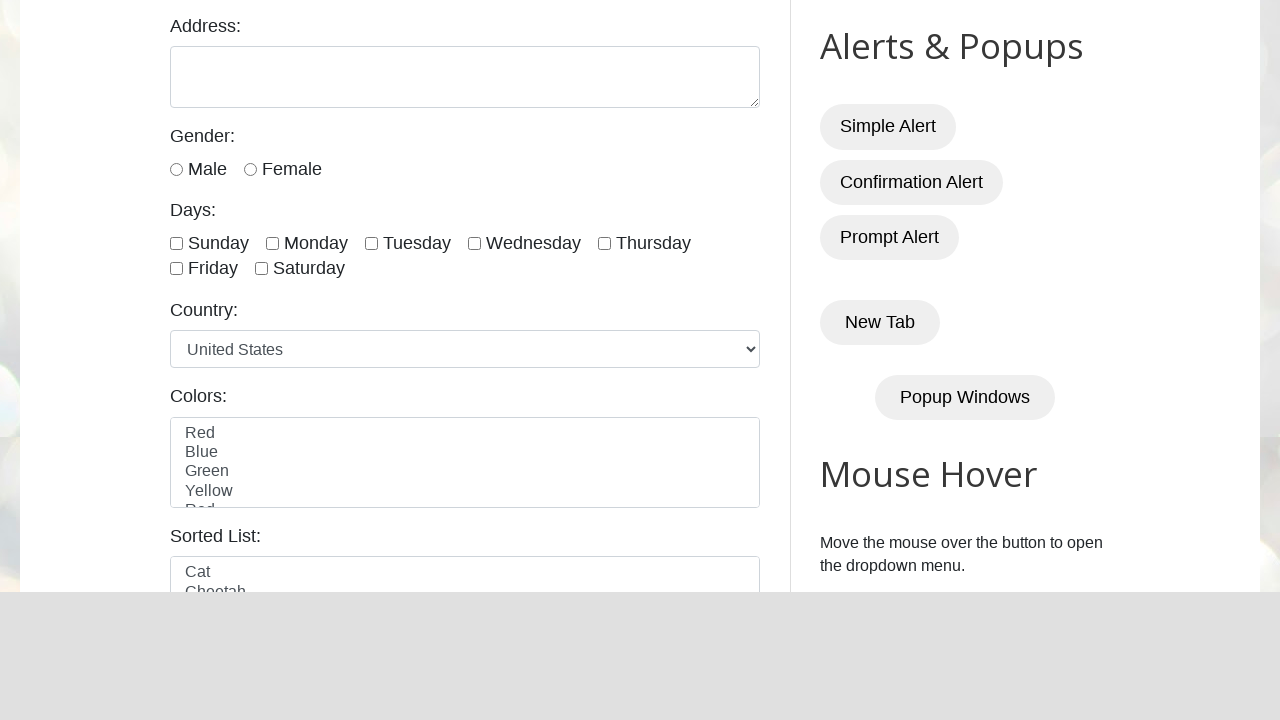

Waited 500ms after PAGE_UP scroll
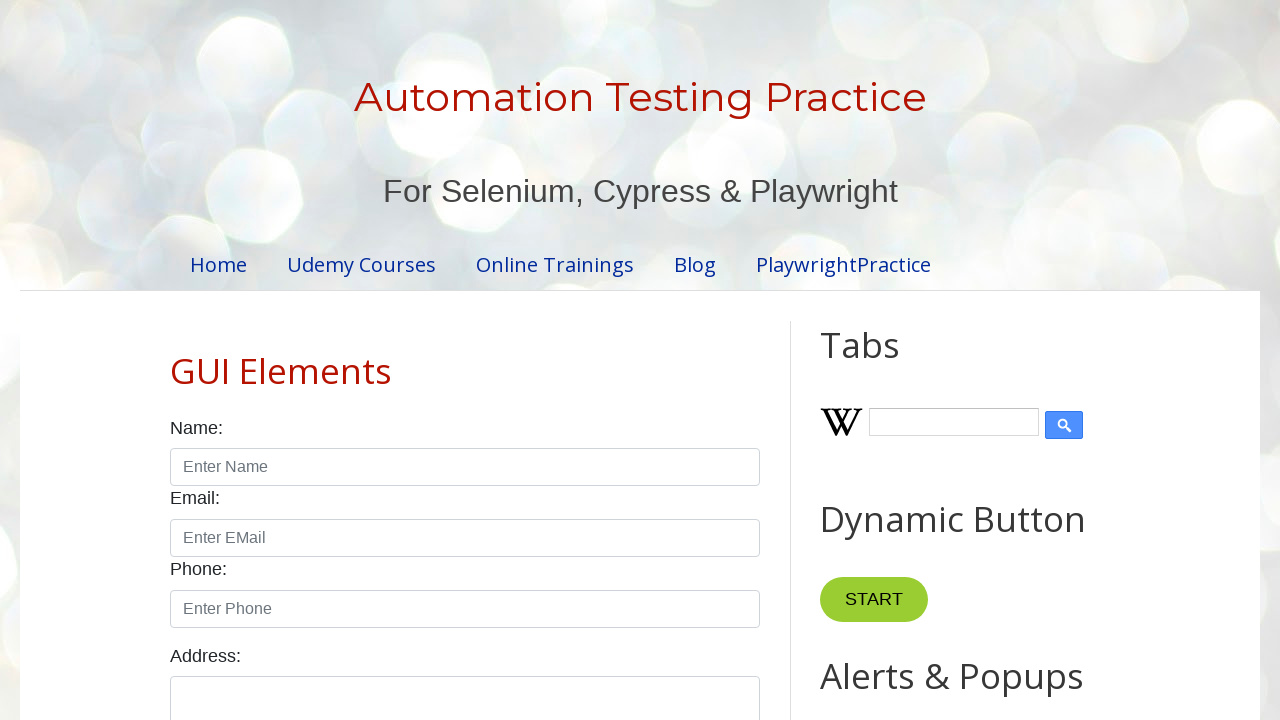

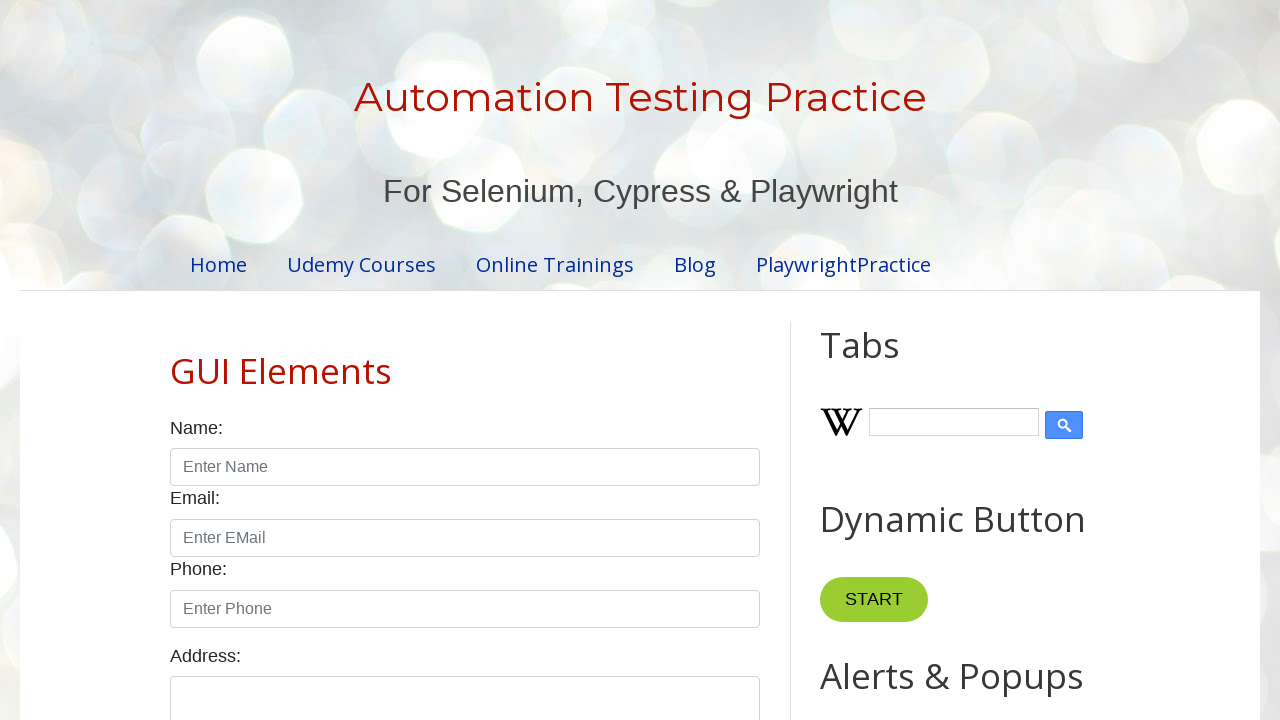